Tests the complete order placement flow on demoblaze.com by selecting a product type, choosing a product, adding it to cart, and completing the payment process

Starting URL: https://www.demoblaze.com/

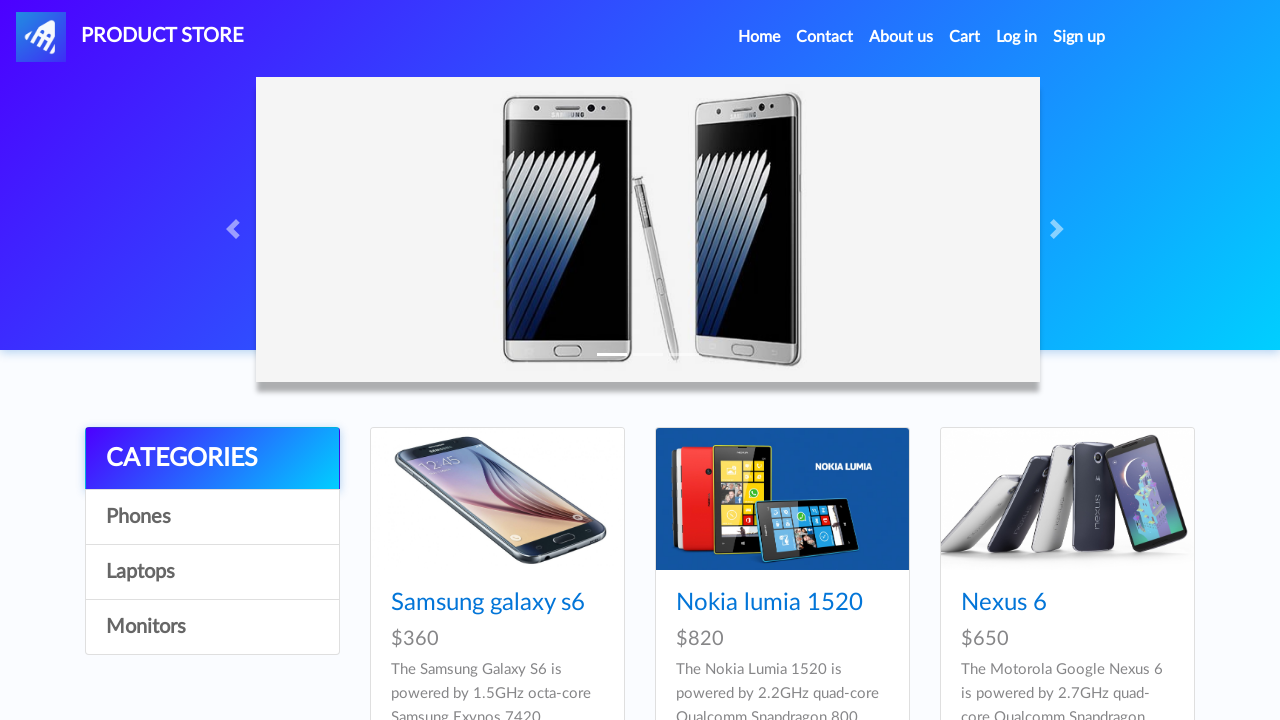

Clicked on Laptops product category at (212, 572) on a:has-text('Laptops')
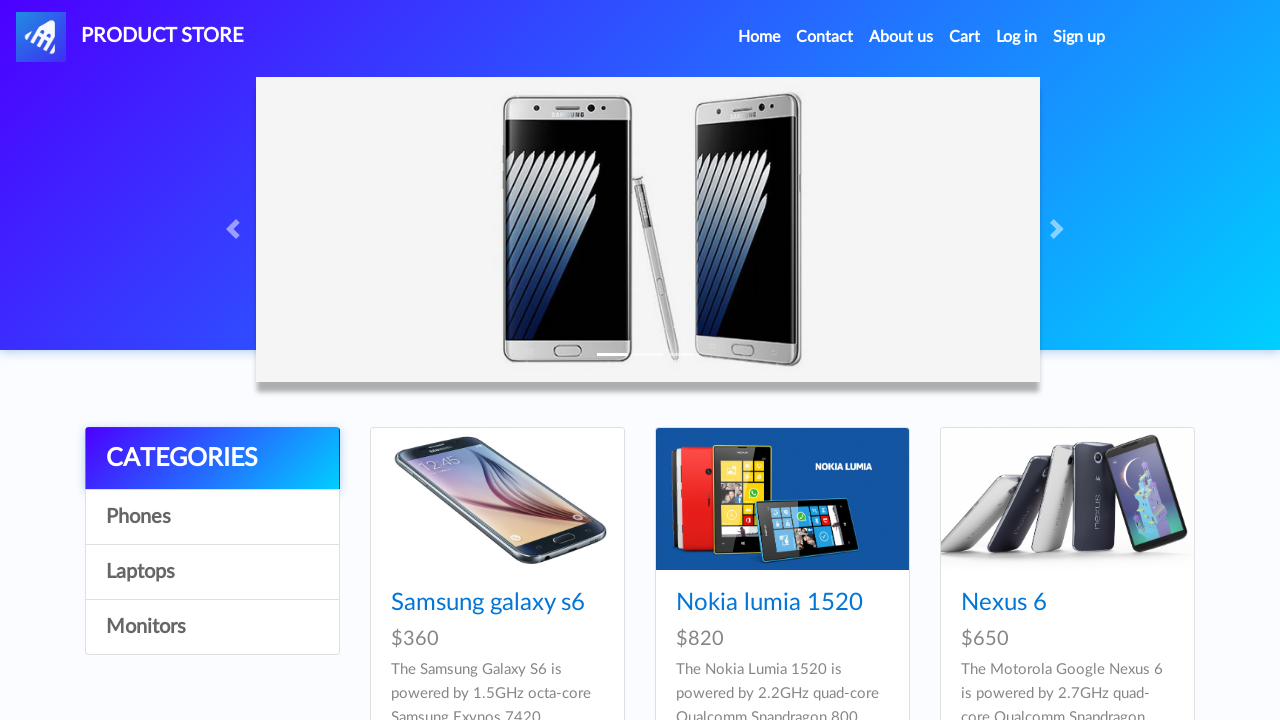

Waited 2 seconds for Laptops category to load
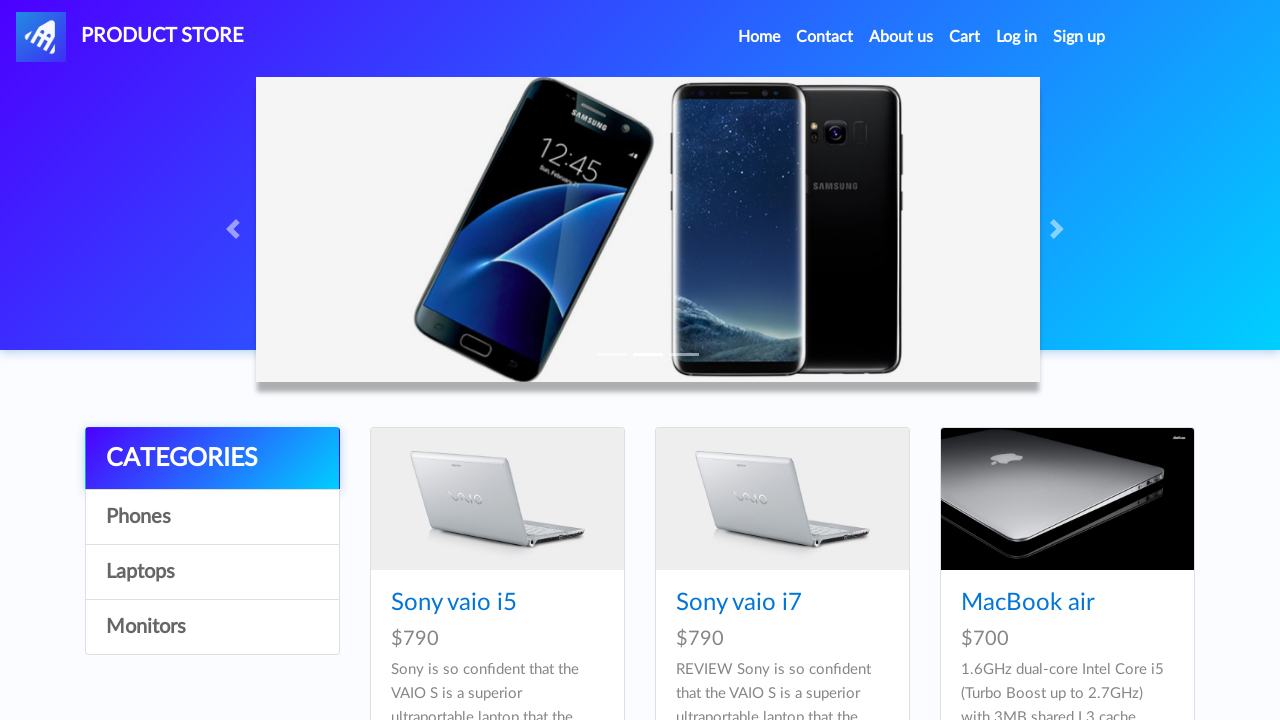

Clicked on Sony vaio i5 product at (454, 603) on a:has-text('Sony vaio i5')
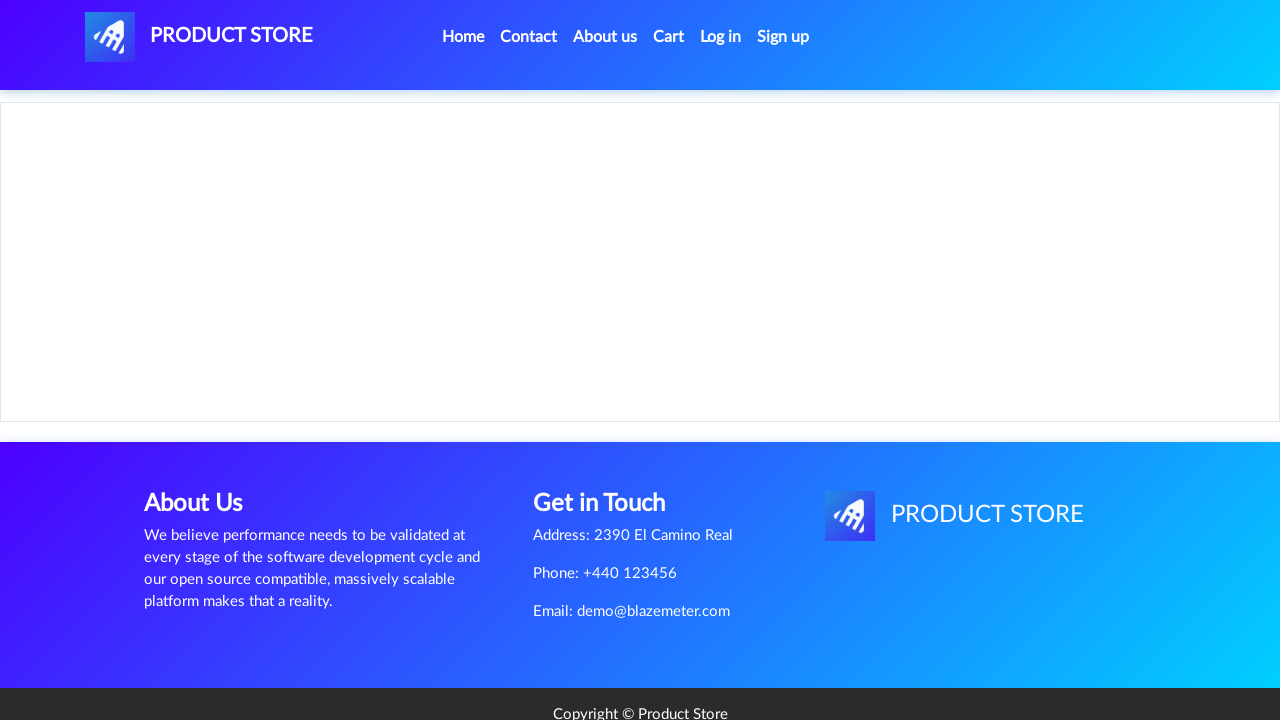

Waited 2 seconds for product details to load
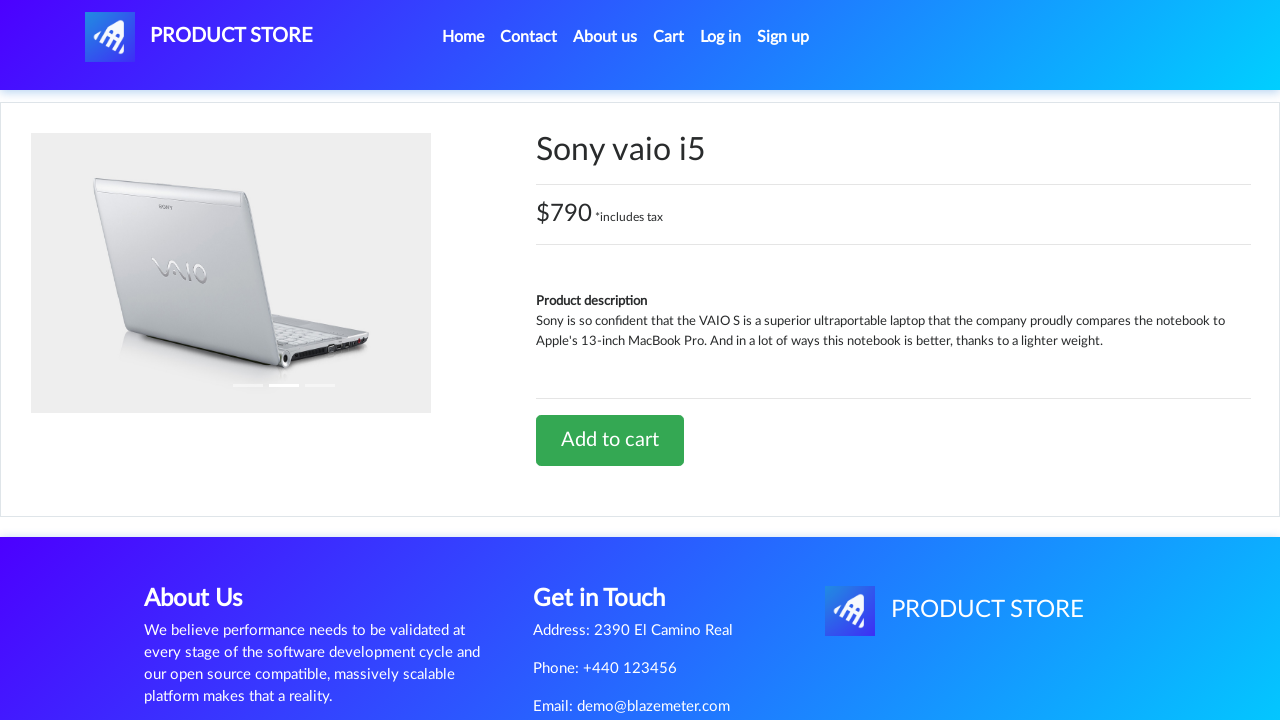

Clicked 'Add to cart' button at (610, 440) on a.btn-success:has-text('Add to cart')
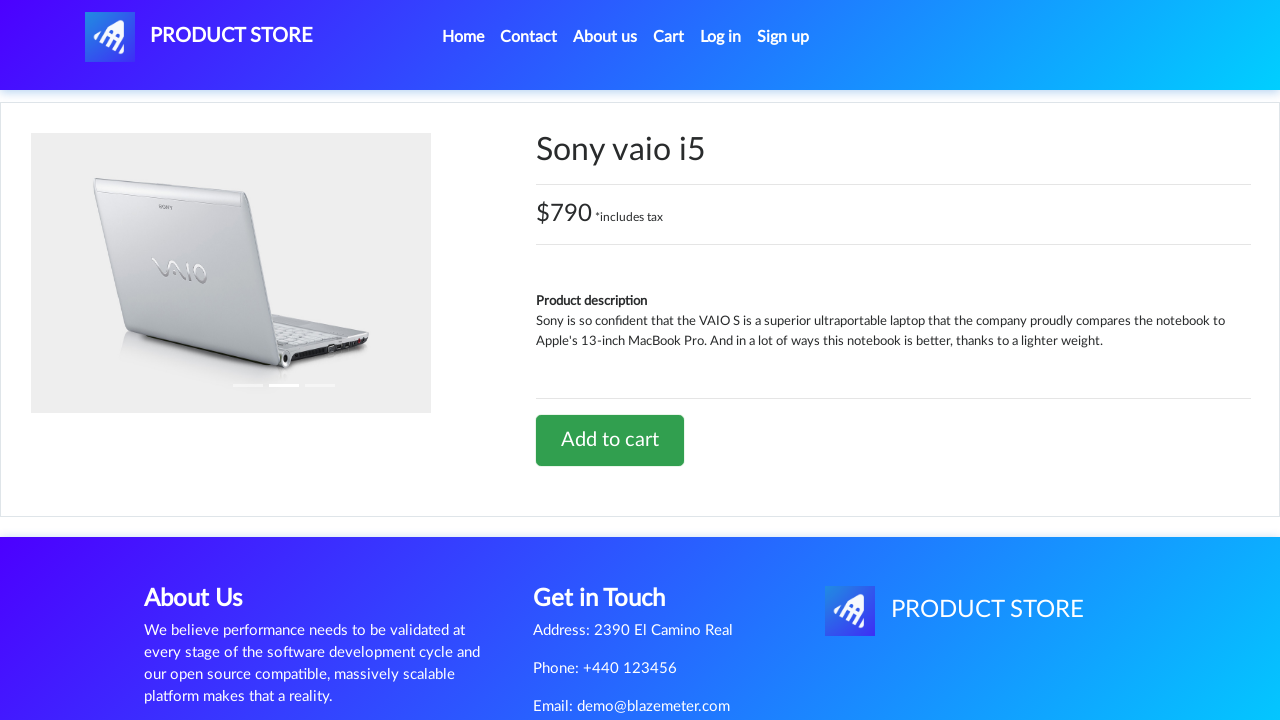

Waited 1 second after adding product to cart
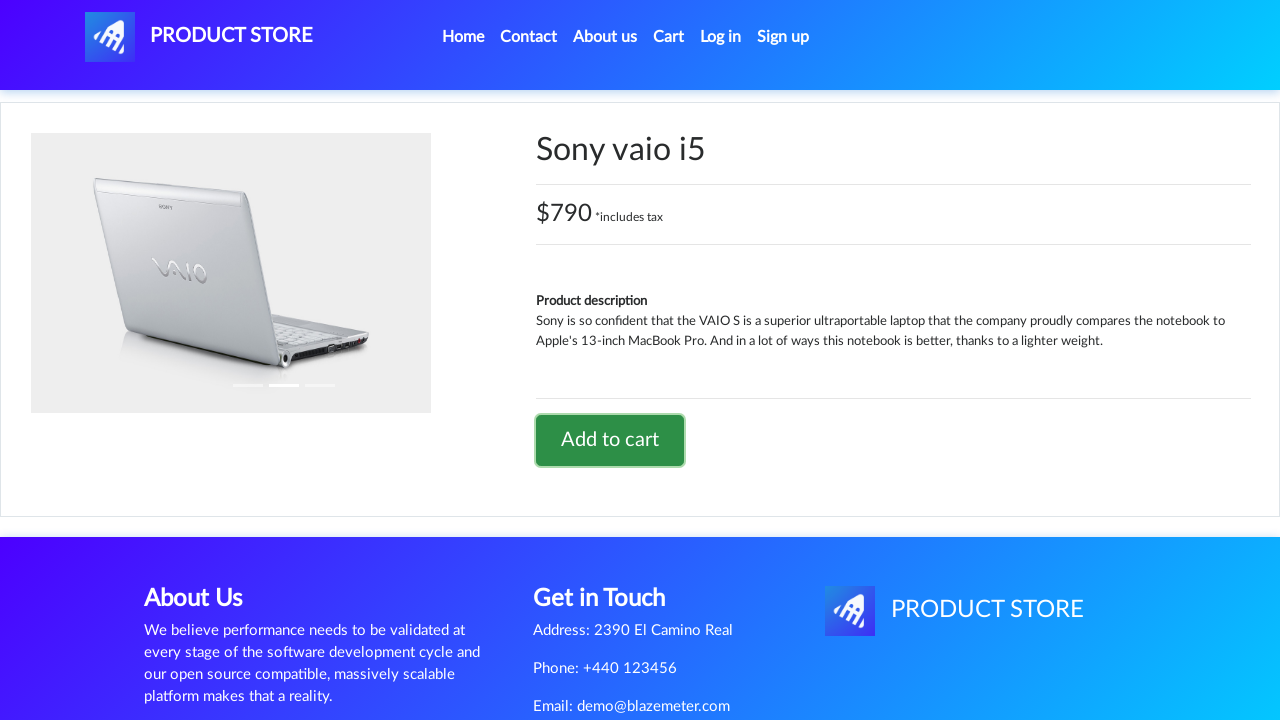

Set up dialog handler to accept alerts
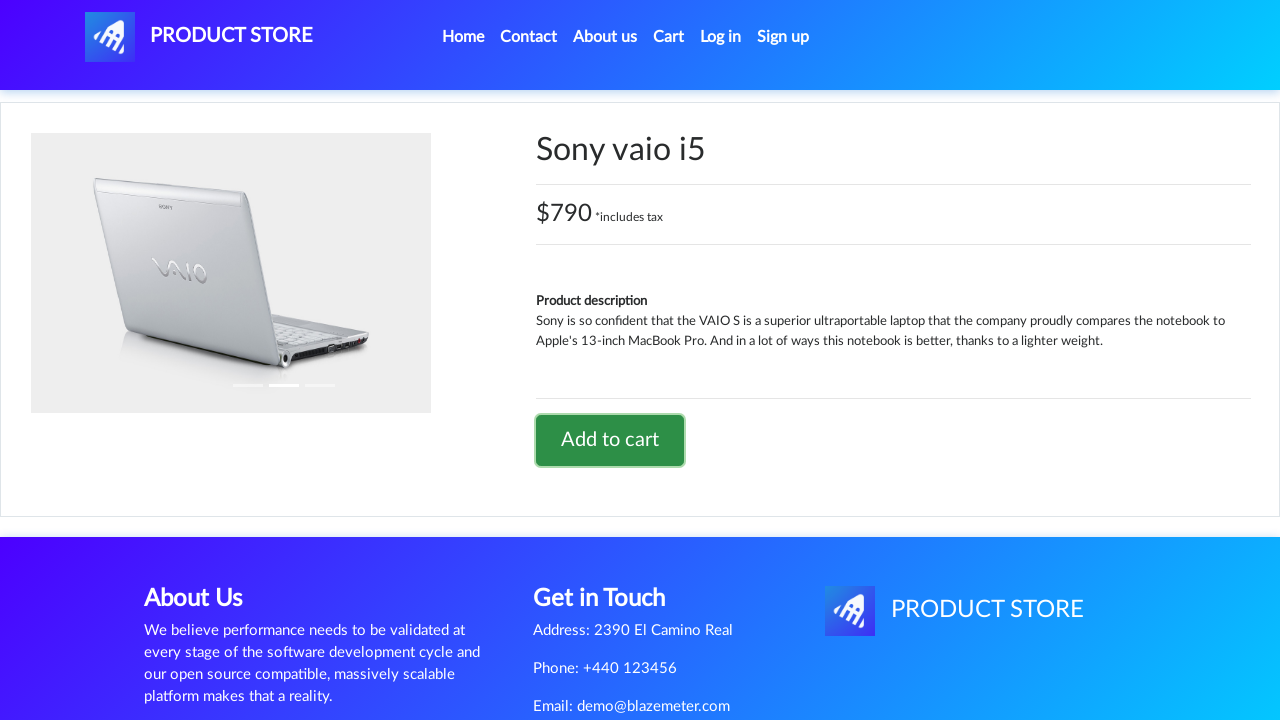

Clicked on cart link to view shopping cart at (669, 37) on a#cartur
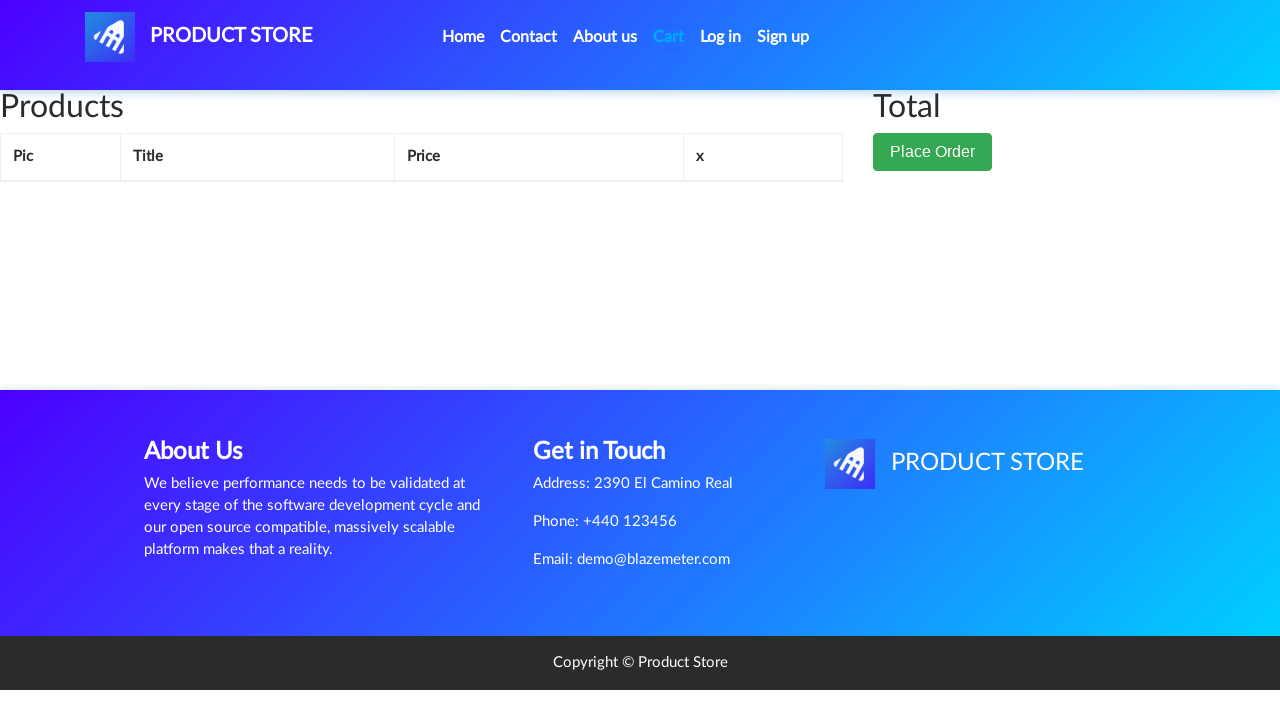

Waited 1 second for cart page to load
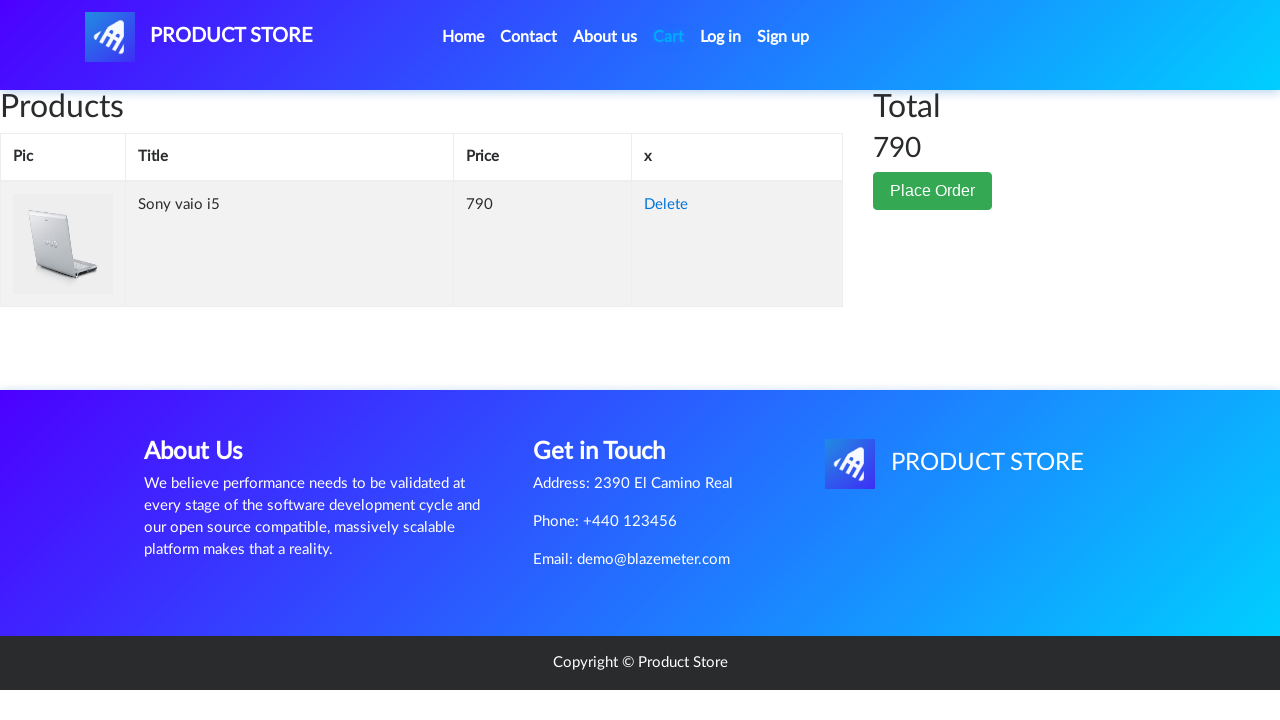

Clicked 'Place Order' button at (933, 191) on button:has-text('Place Order')
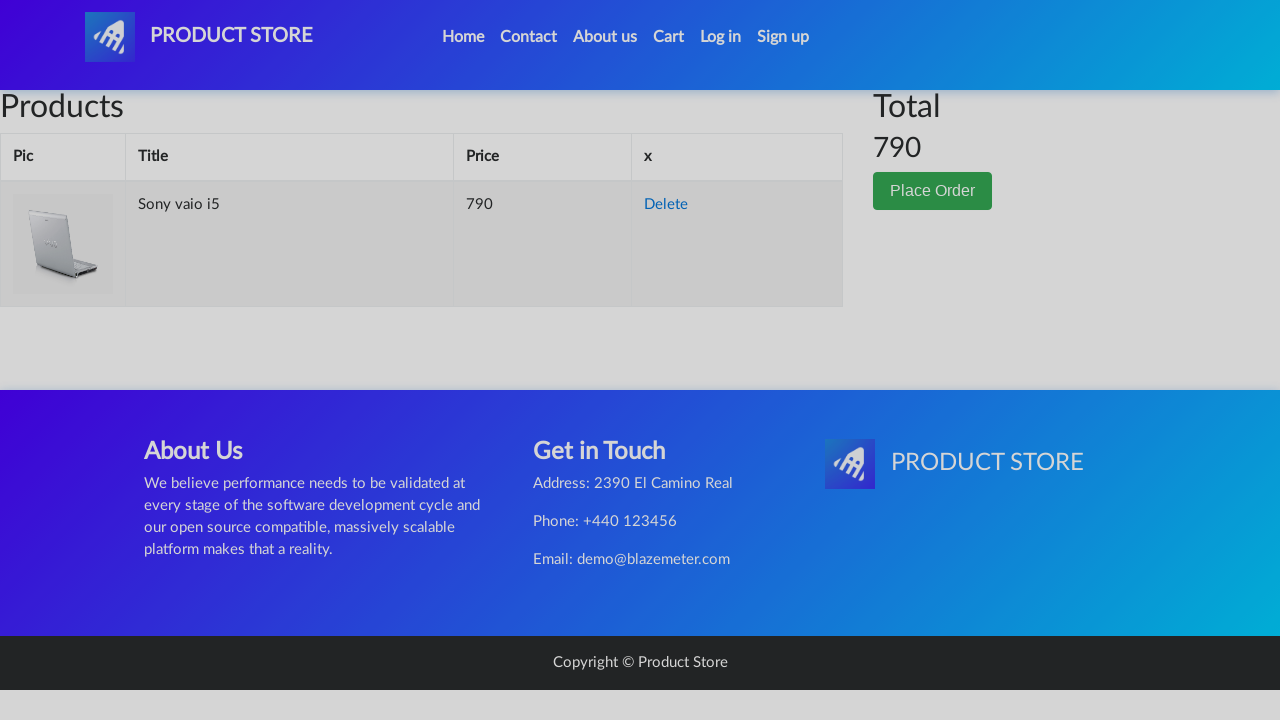

Waited 1 second for order form to appear
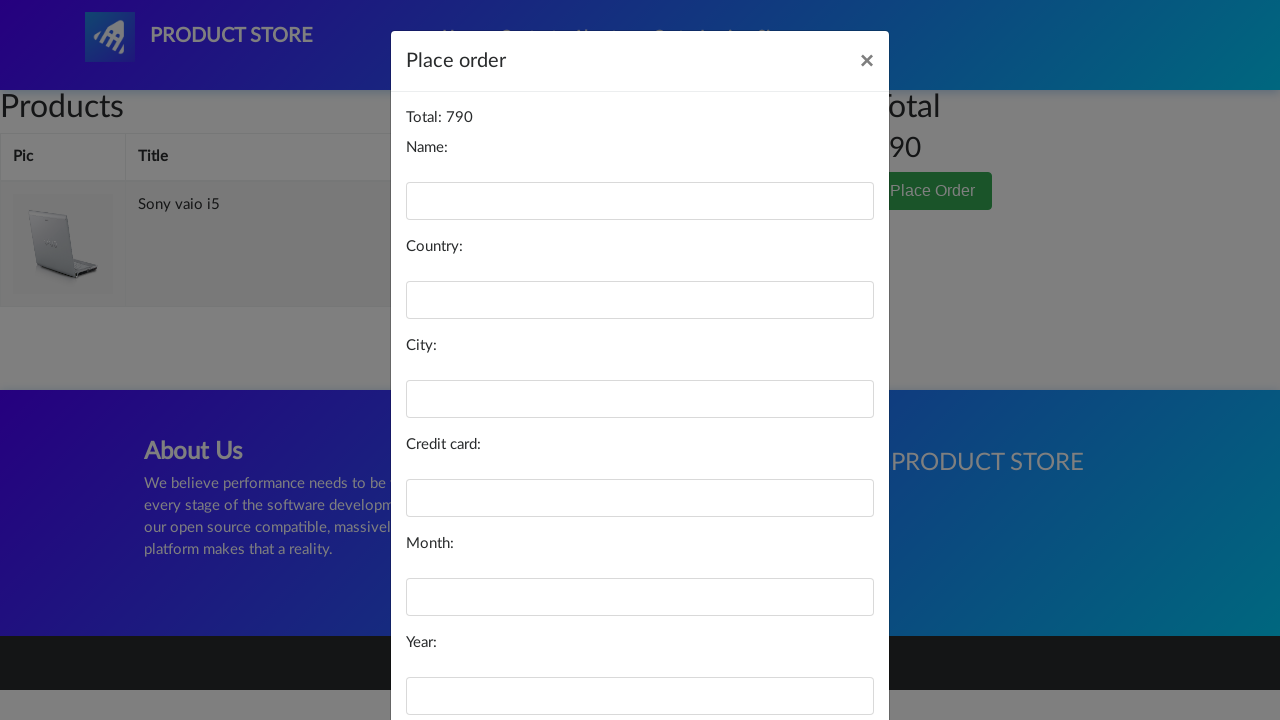

Filled name field with 'John Smith' on #name
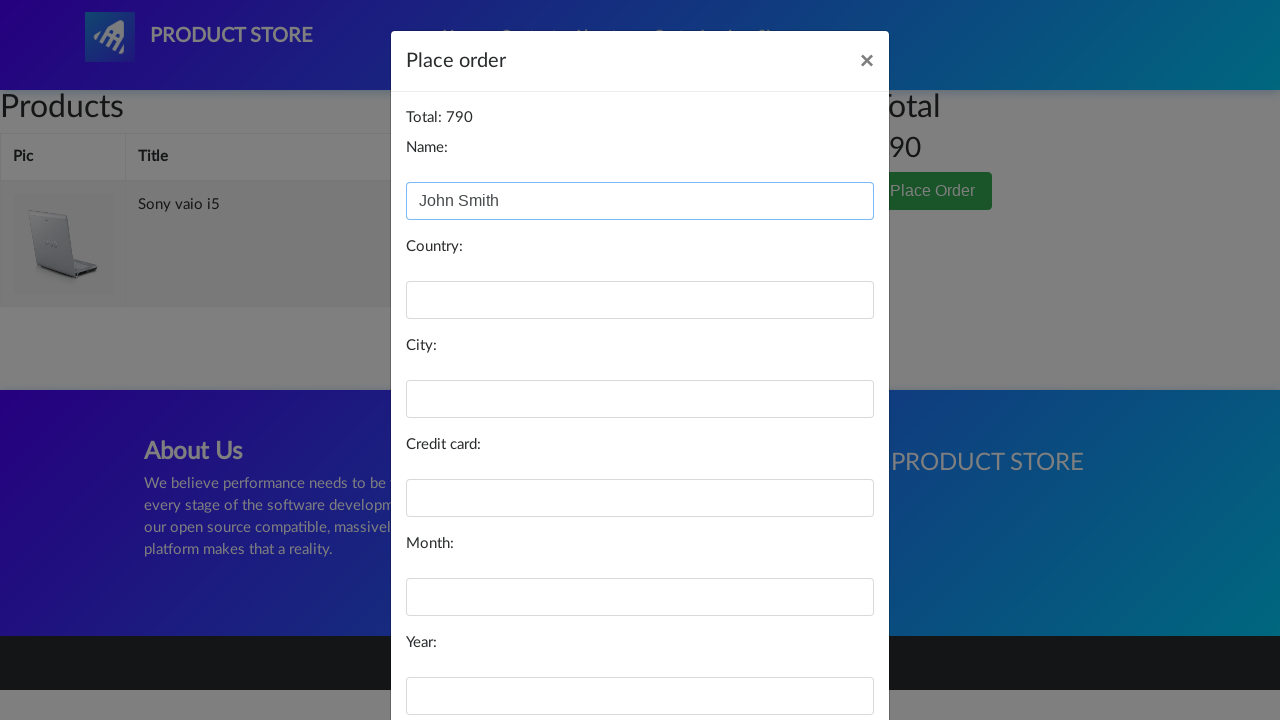

Filled country field with 'United States' on #country
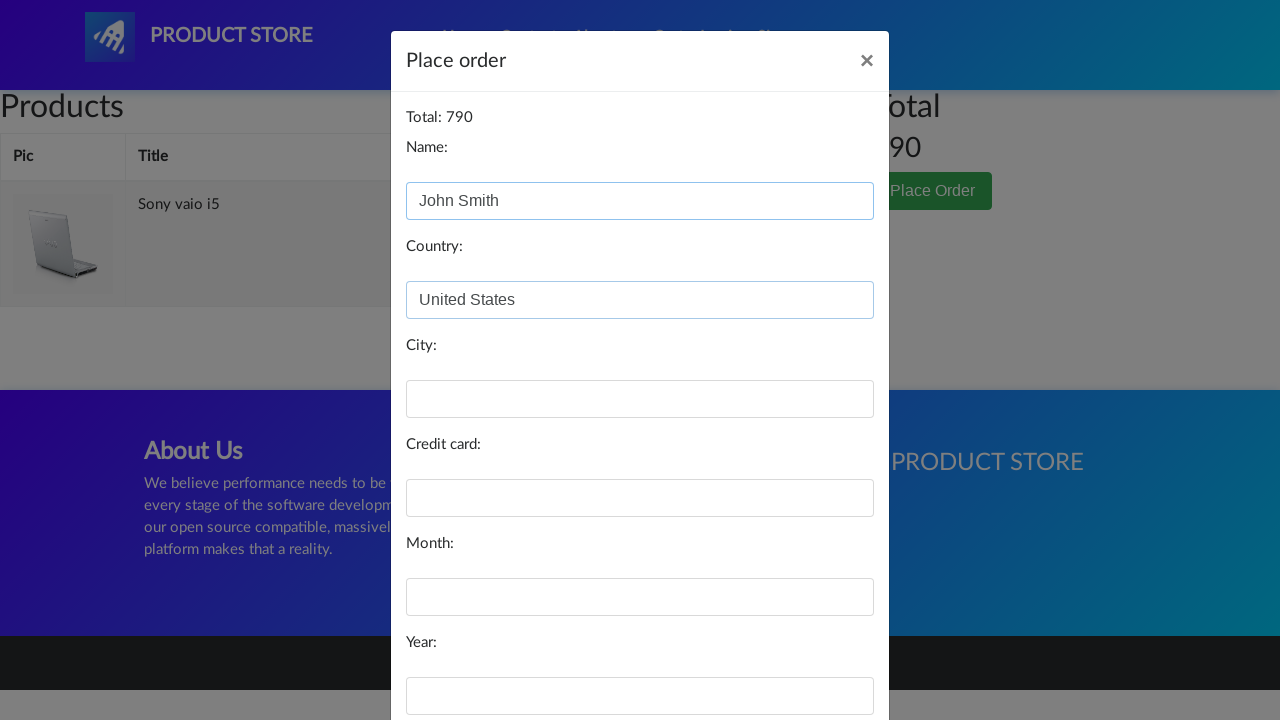

Filled city field with 'New York' on #city
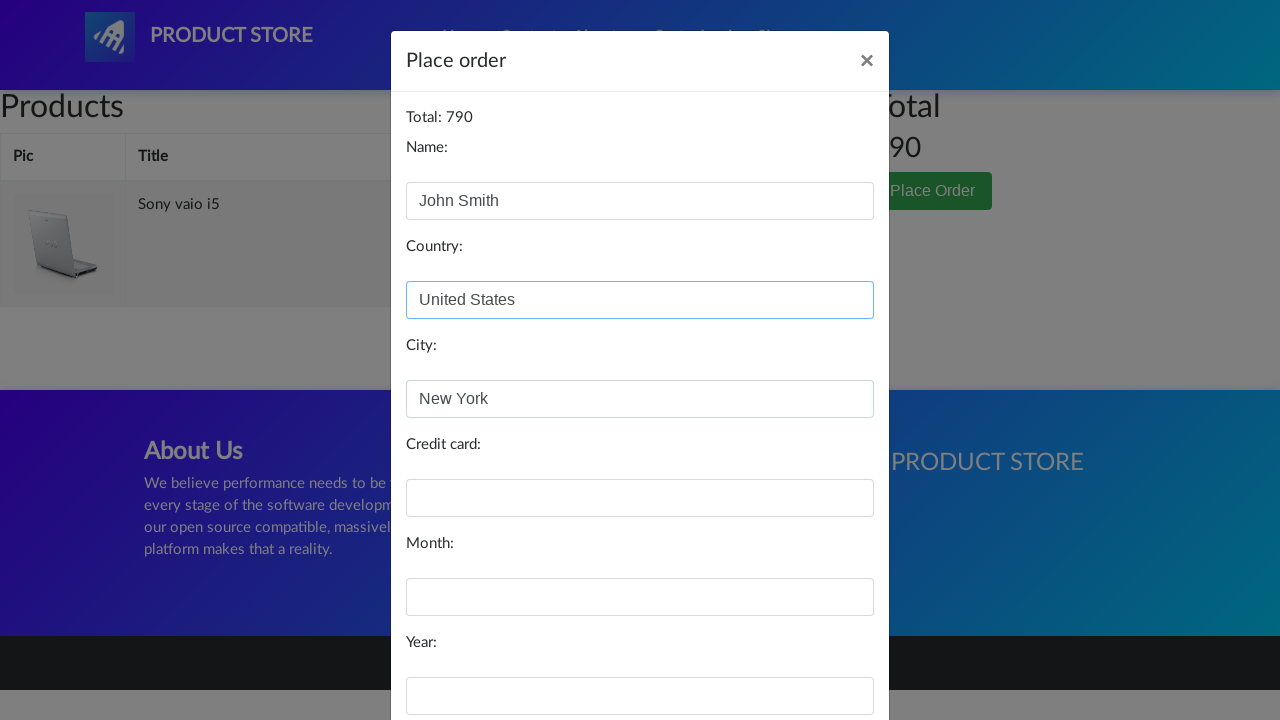

Filled card number field with test credit card on #card
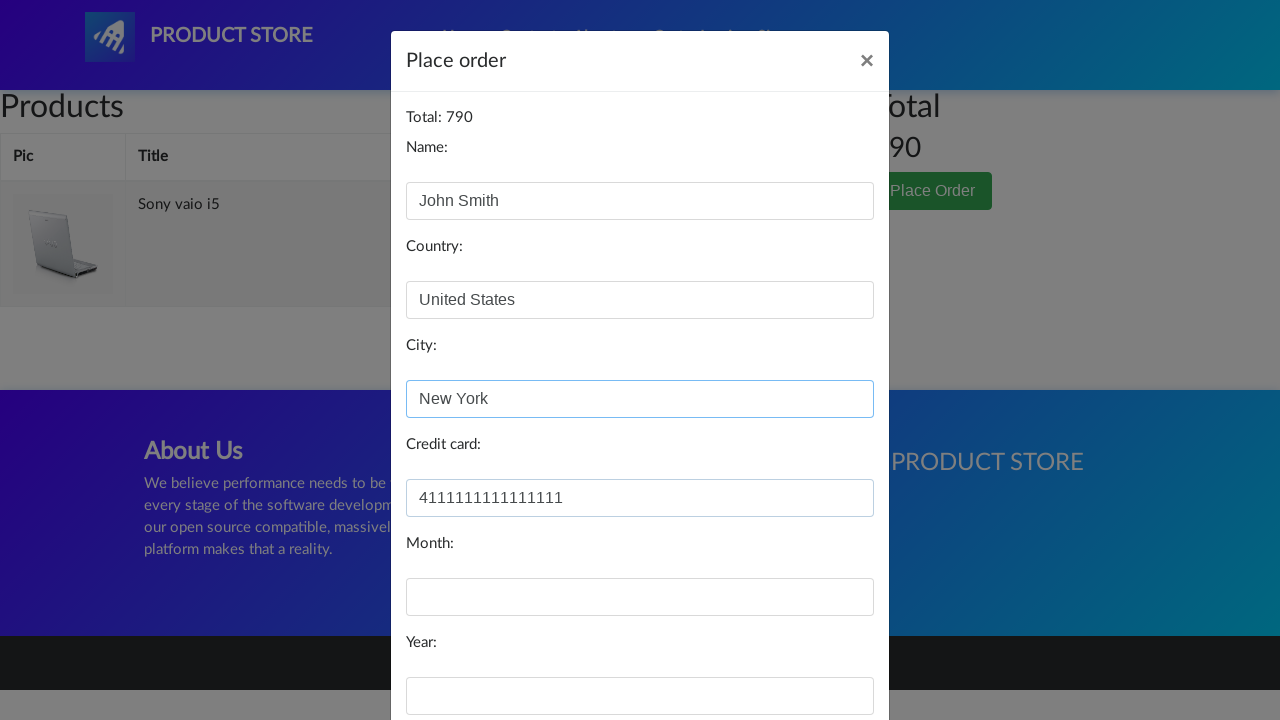

Filled month field with '12' on #month
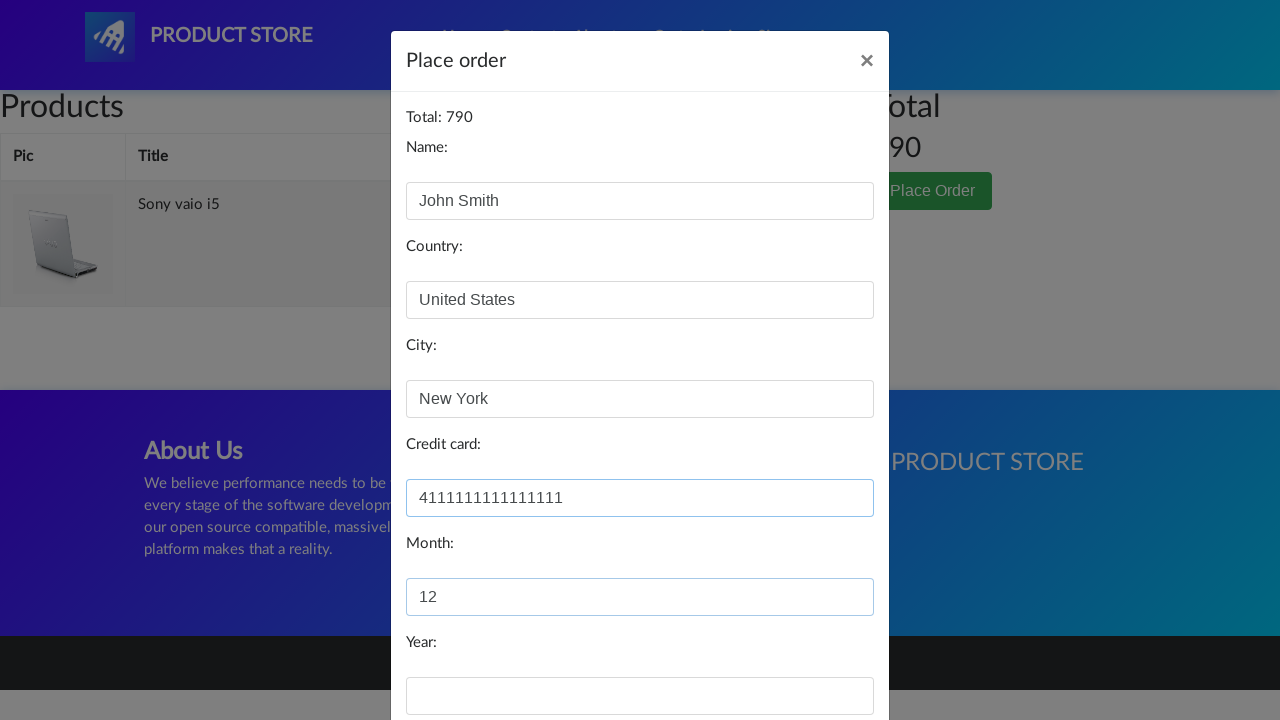

Filled year field with '2025' on #year
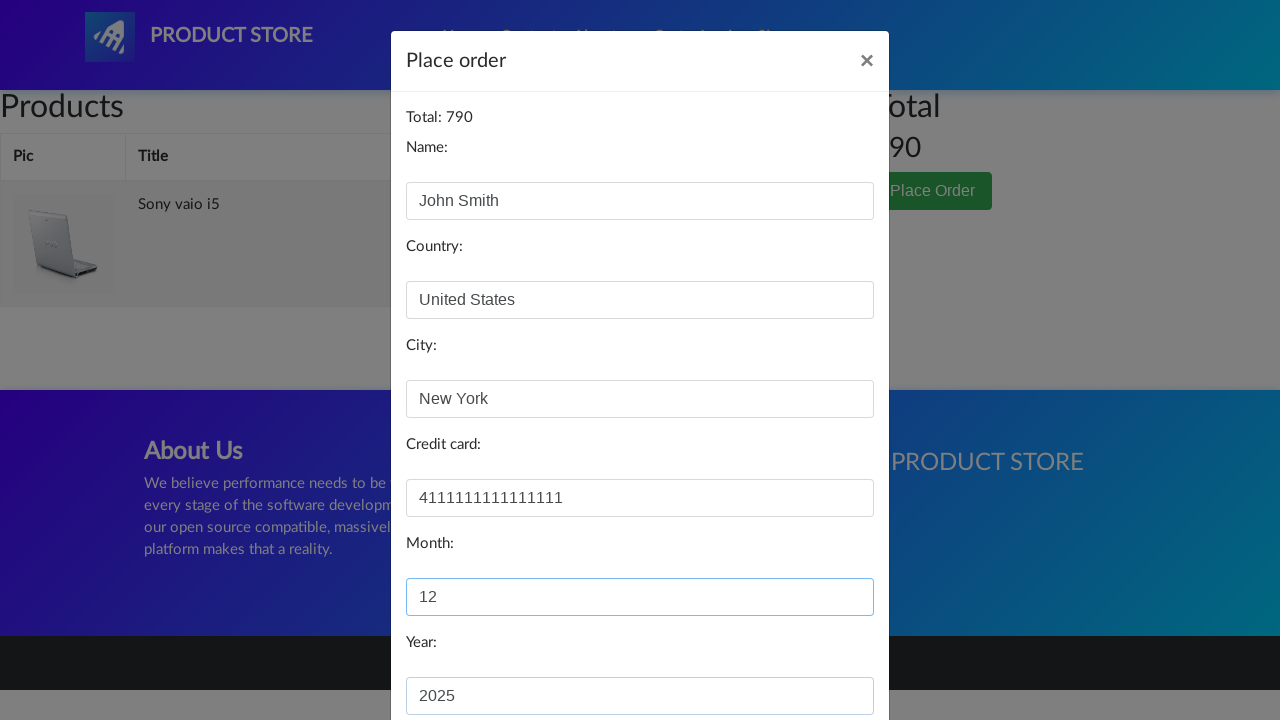

Clicked 'Purchase' button to complete order at (823, 655) on button:has-text('Purchase')
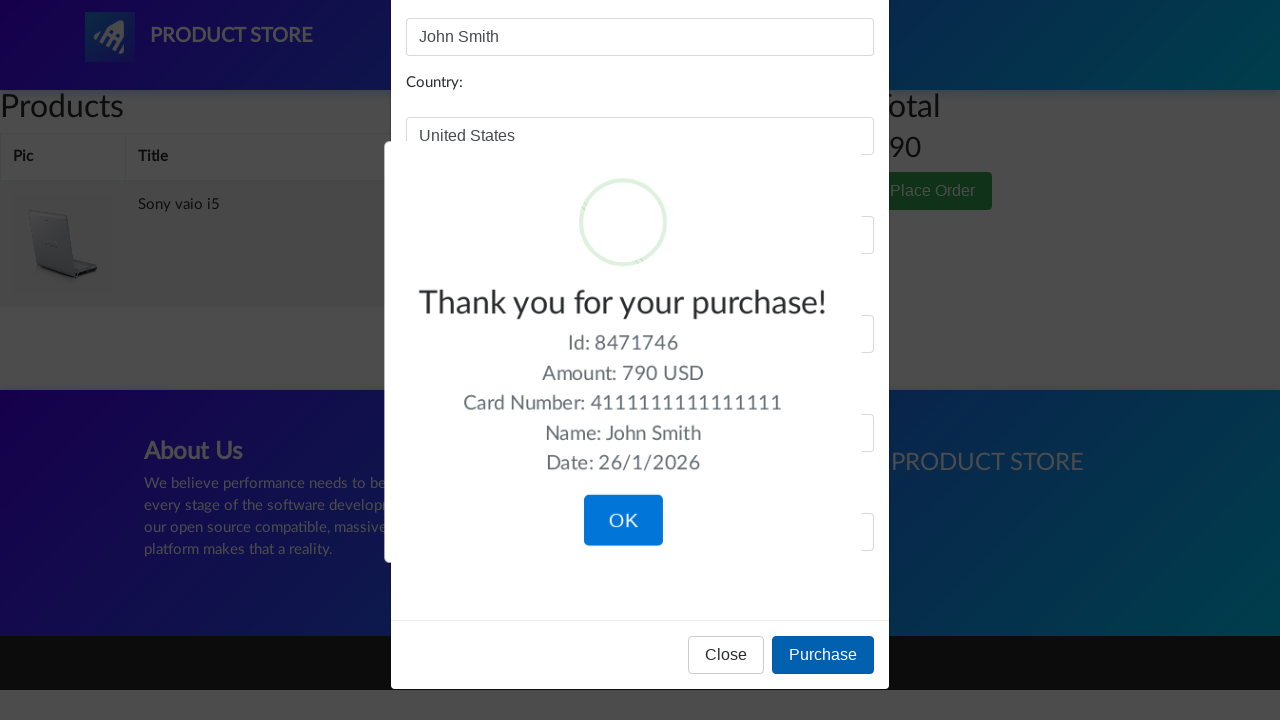

Successfully received purchase confirmation message
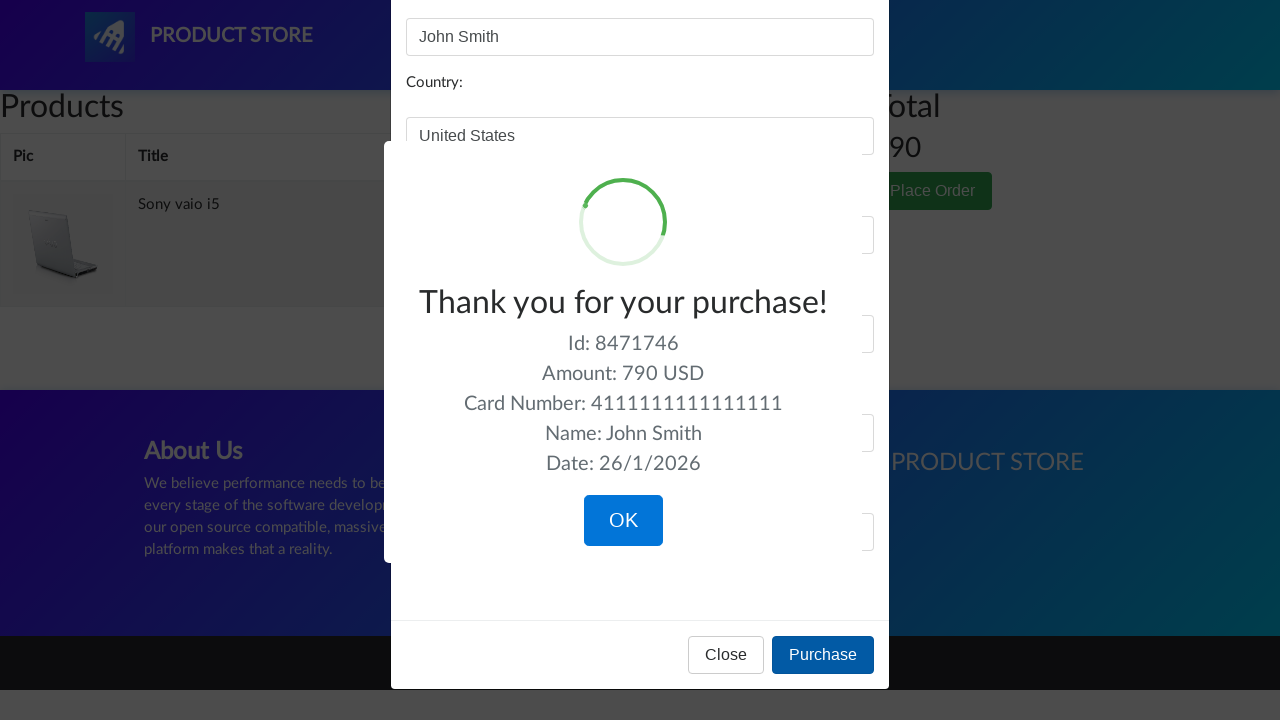

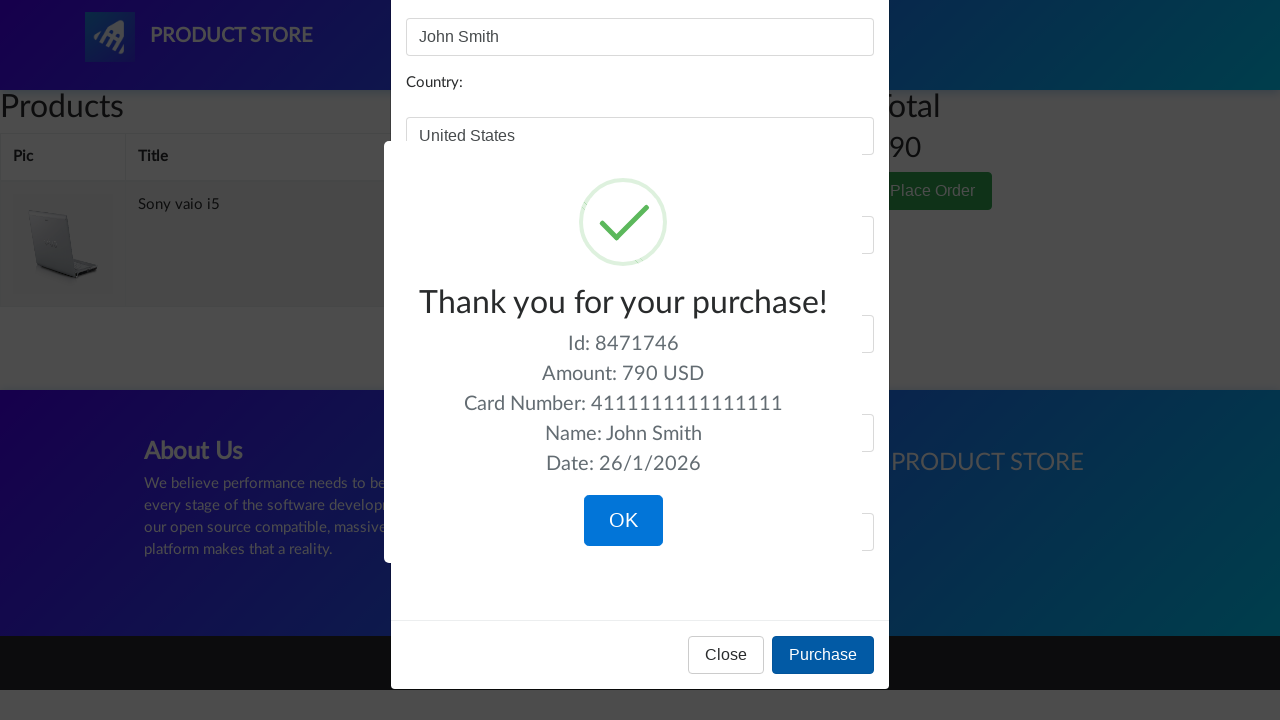